Tests context menu functionality by navigating to the Context Menu page and performing a right-click action on the designated area to trigger a JavaScript alert.

Starting URL: http://the-internet.herokuapp.com/

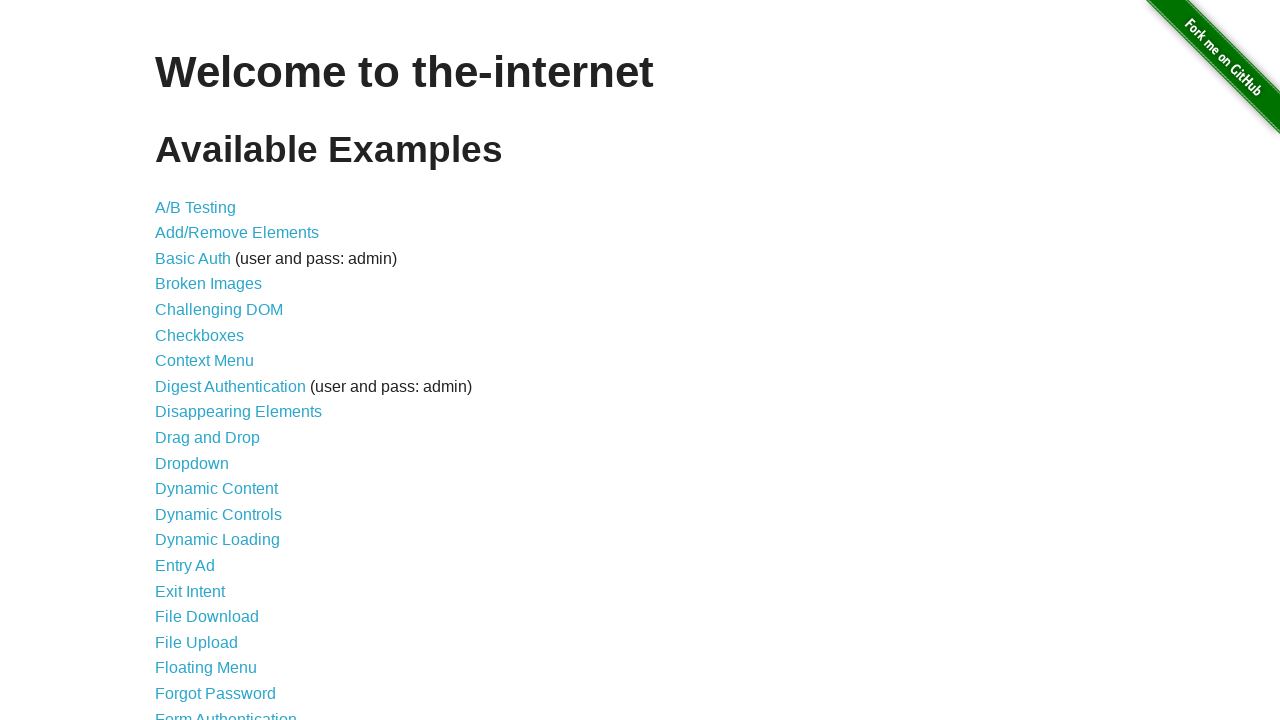

Clicked on Context Menu link from the main page at (204, 361) on a[href='/context_menu']
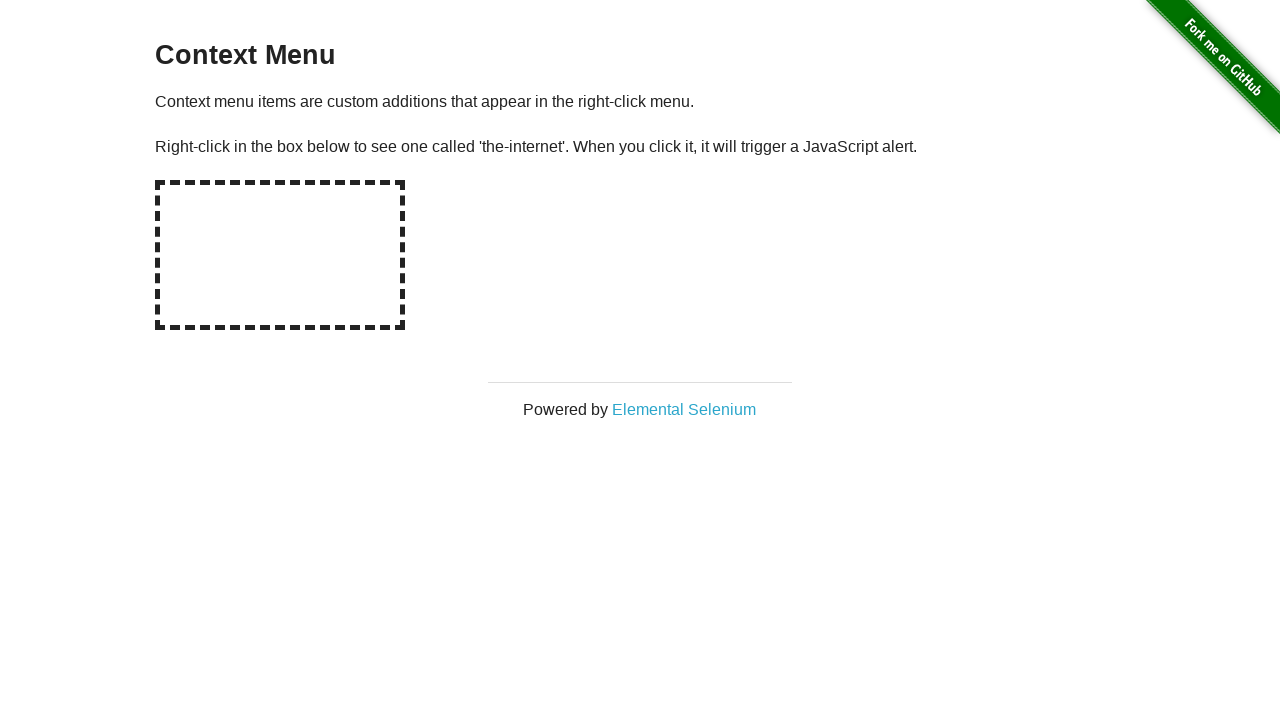

Hot spot area became visible
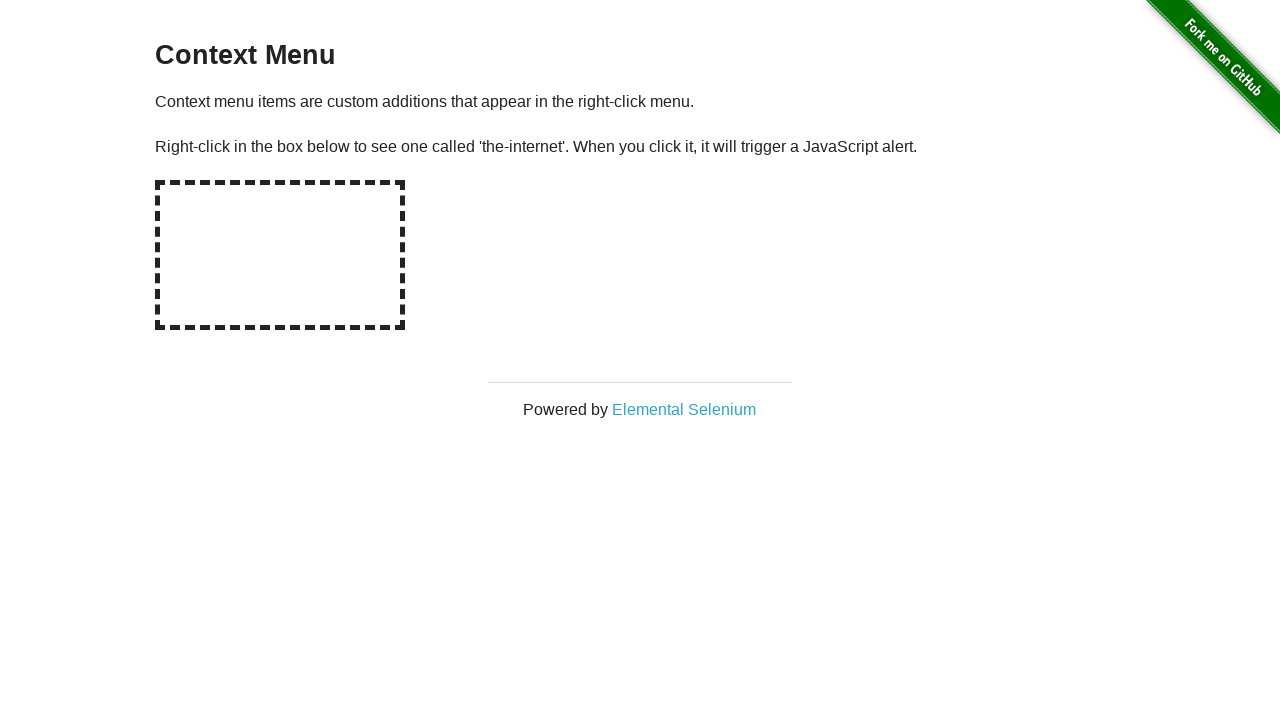

Right-clicked on the hot spot area to trigger context menu at (280, 255) on #hot-spot
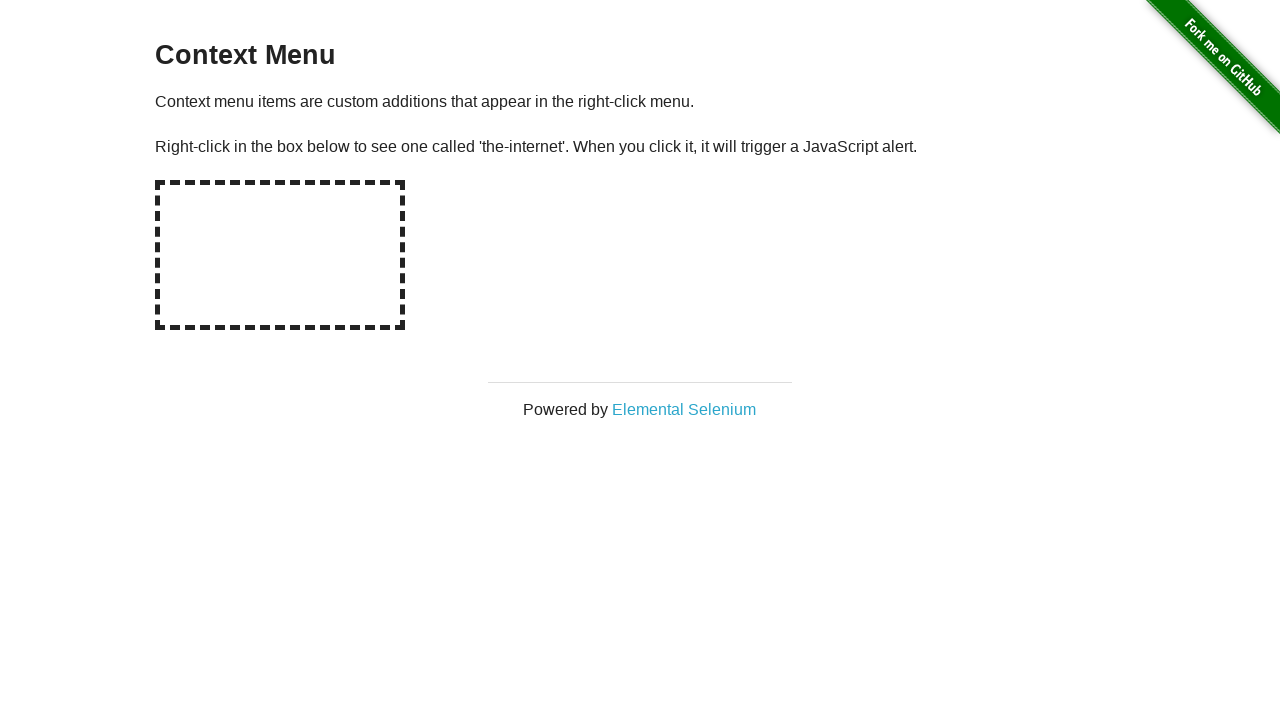

Set up handler to accept JavaScript alert dialog
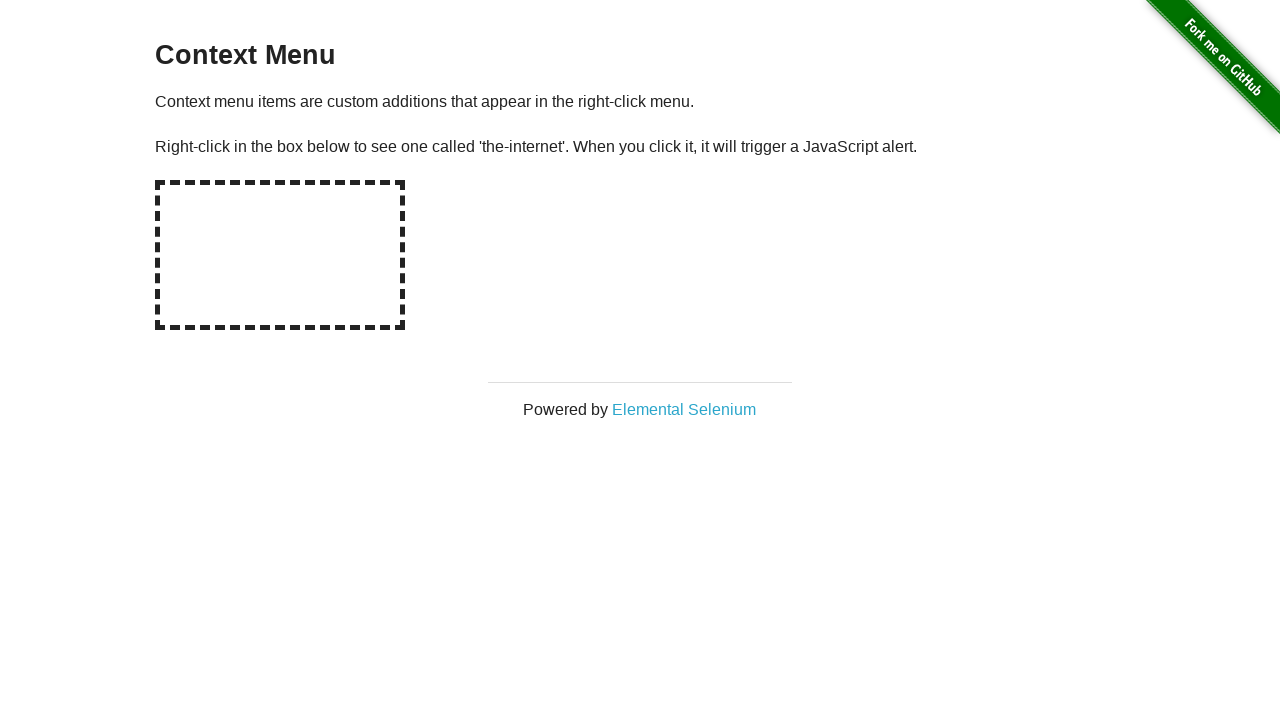

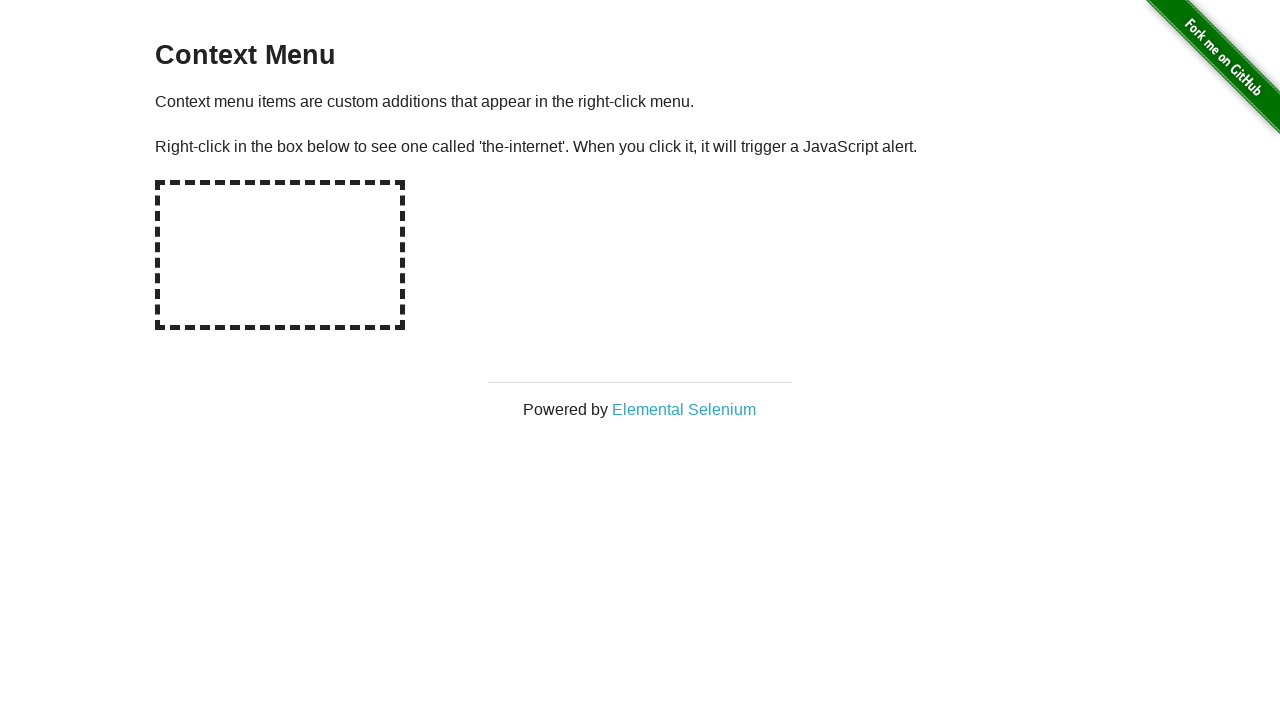